Tests date selection functionality on dropdown menus by selecting year 2022, month December (value 11), and day 1 from separate dropdown elements, then verifies each selection is properly applied.

Starting URL: https://practice.cydeo.com/dropdown

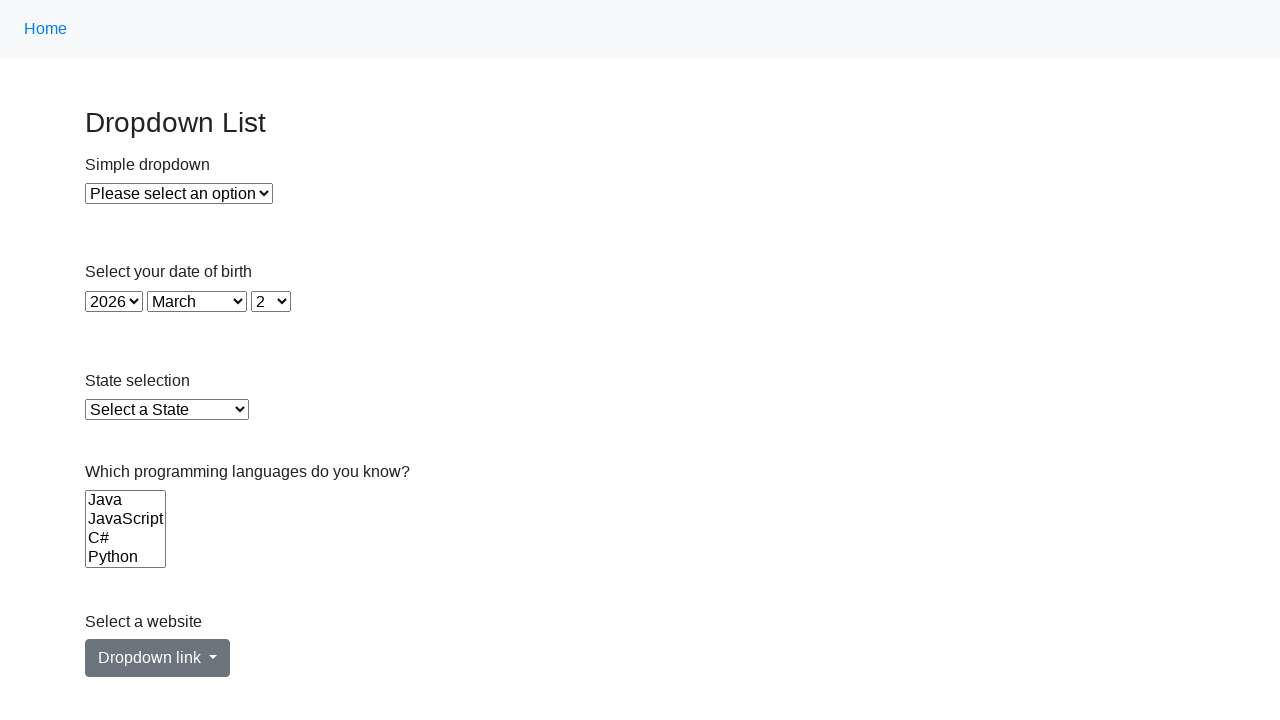

Selected year 2022 from year dropdown on select#year
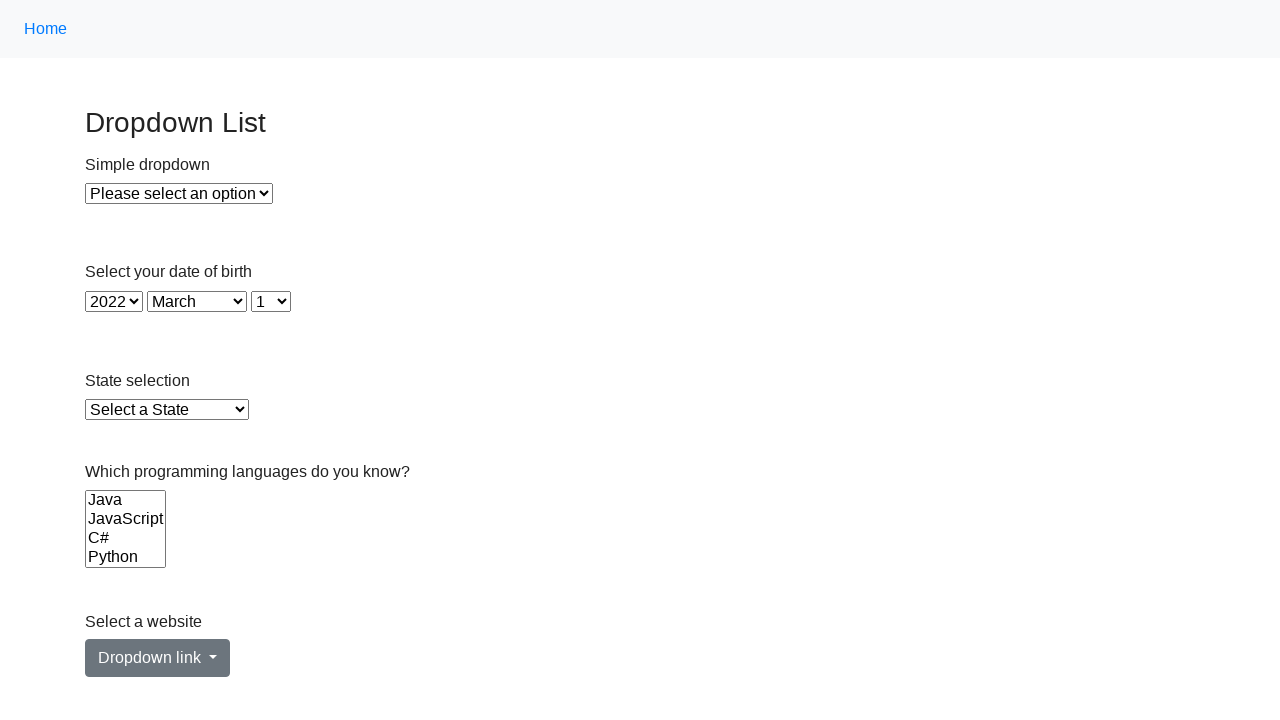

Selected December (value 11) from month dropdown on select#month
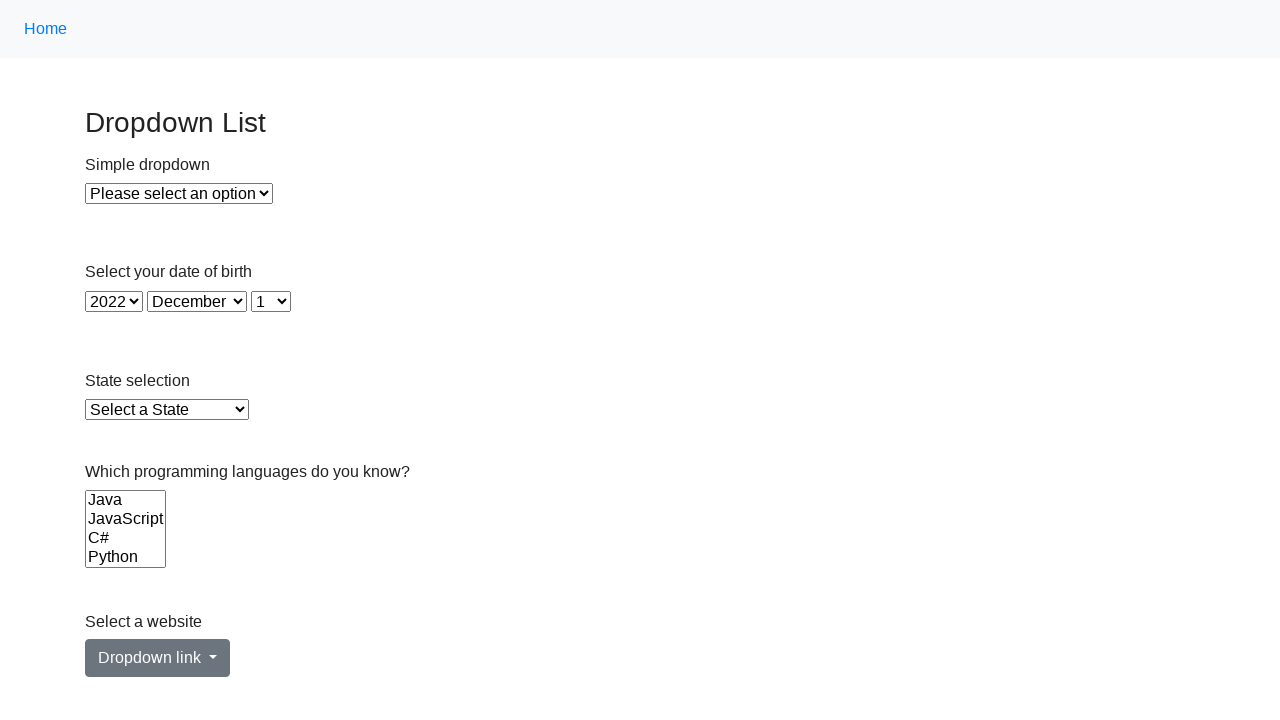

Selected day 1 from day dropdown on select#day
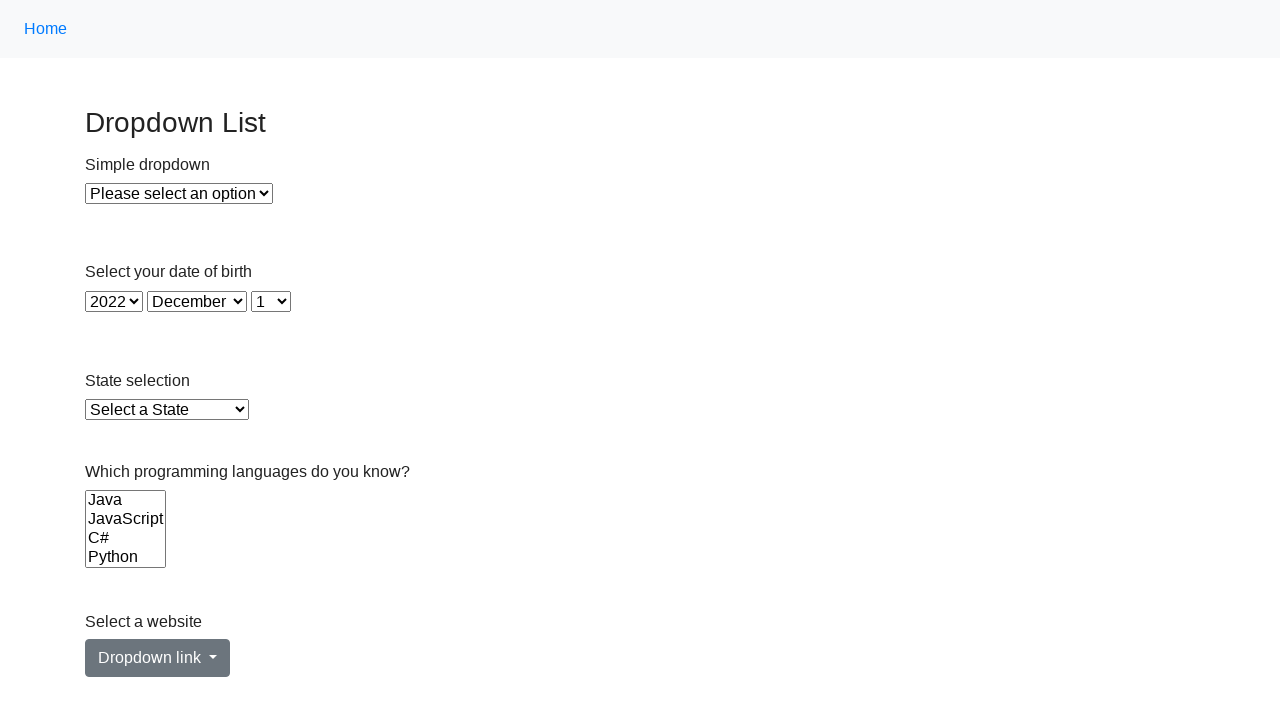

Verified year 2022 selection status
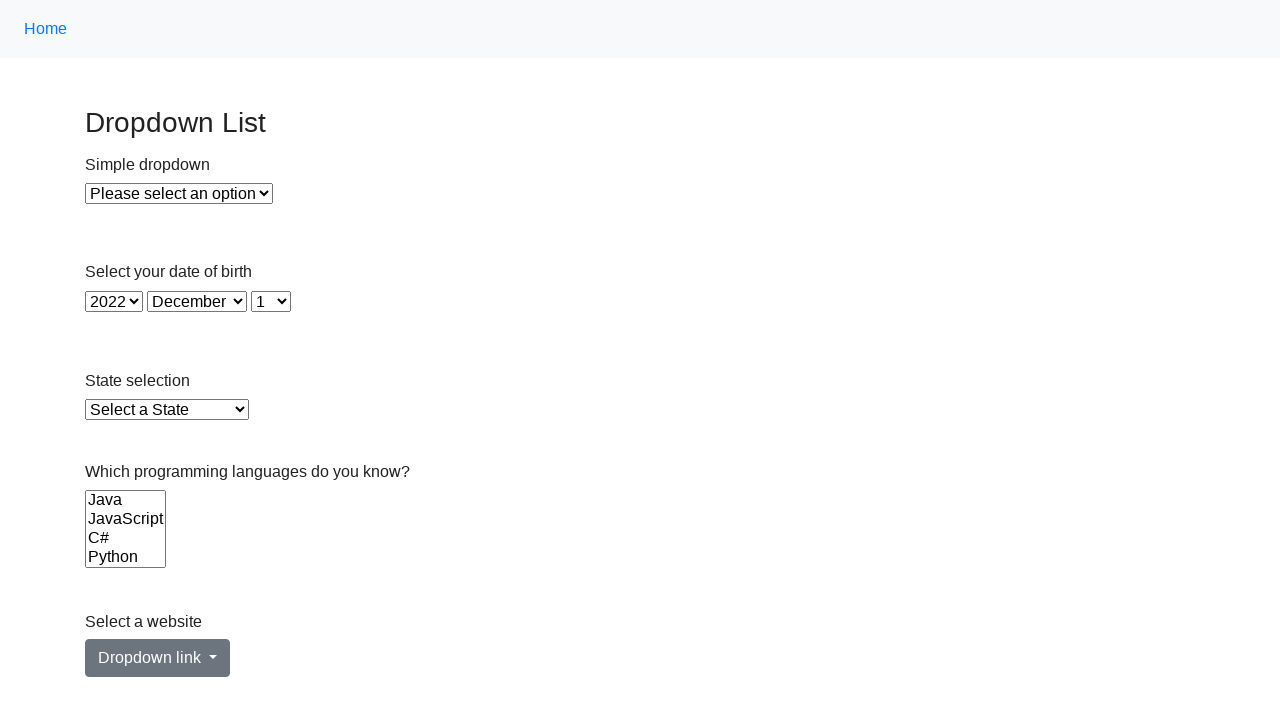

Verified December (value 11) selection status
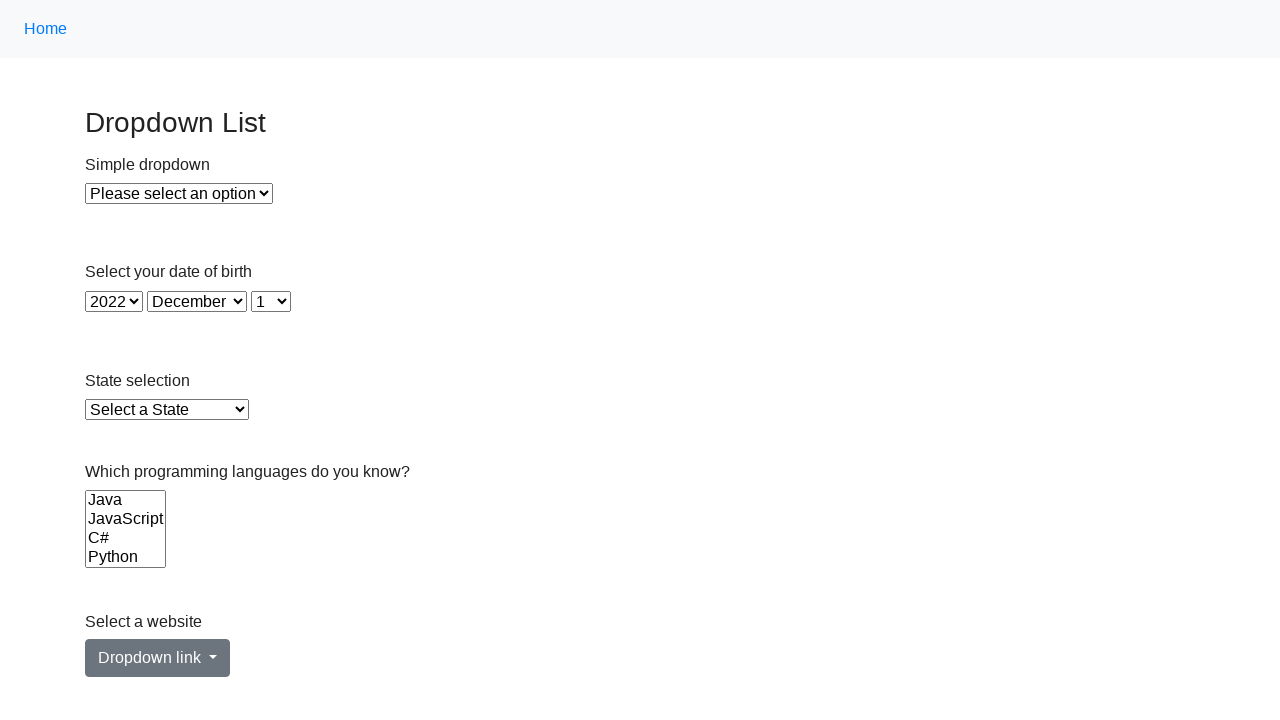

Verified day 1 selection status
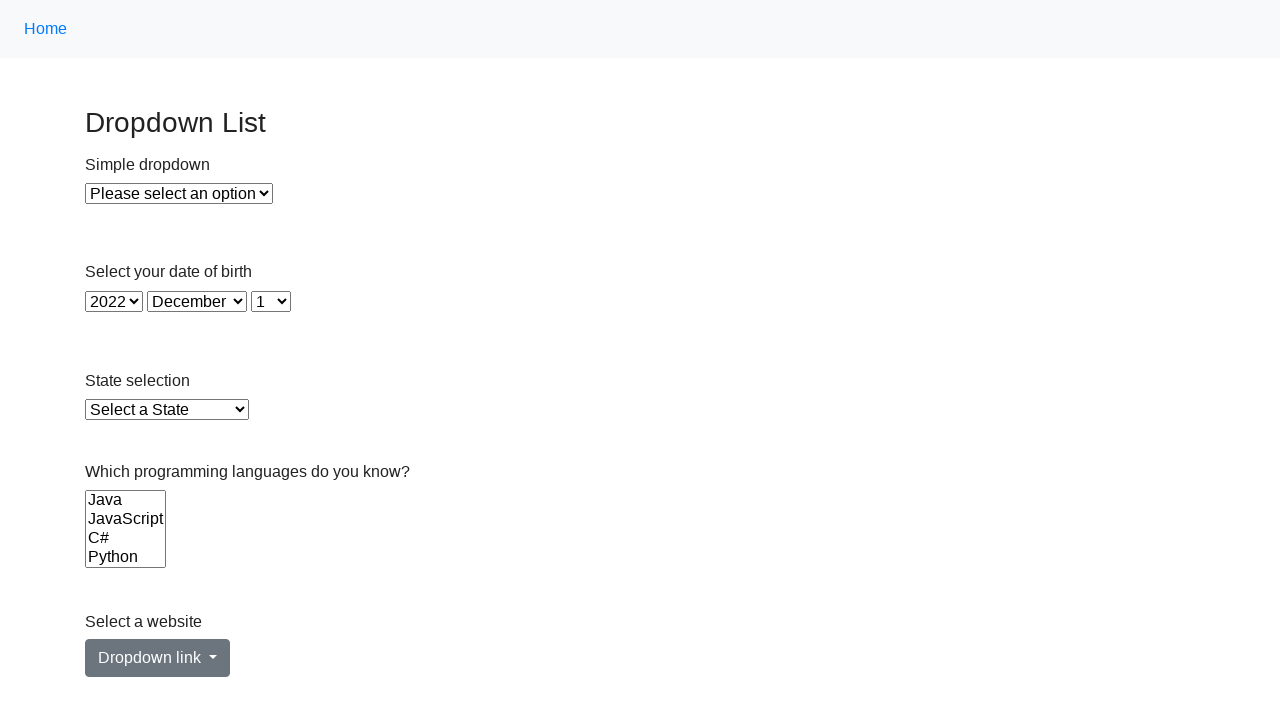

Asserted year 2022 is selected
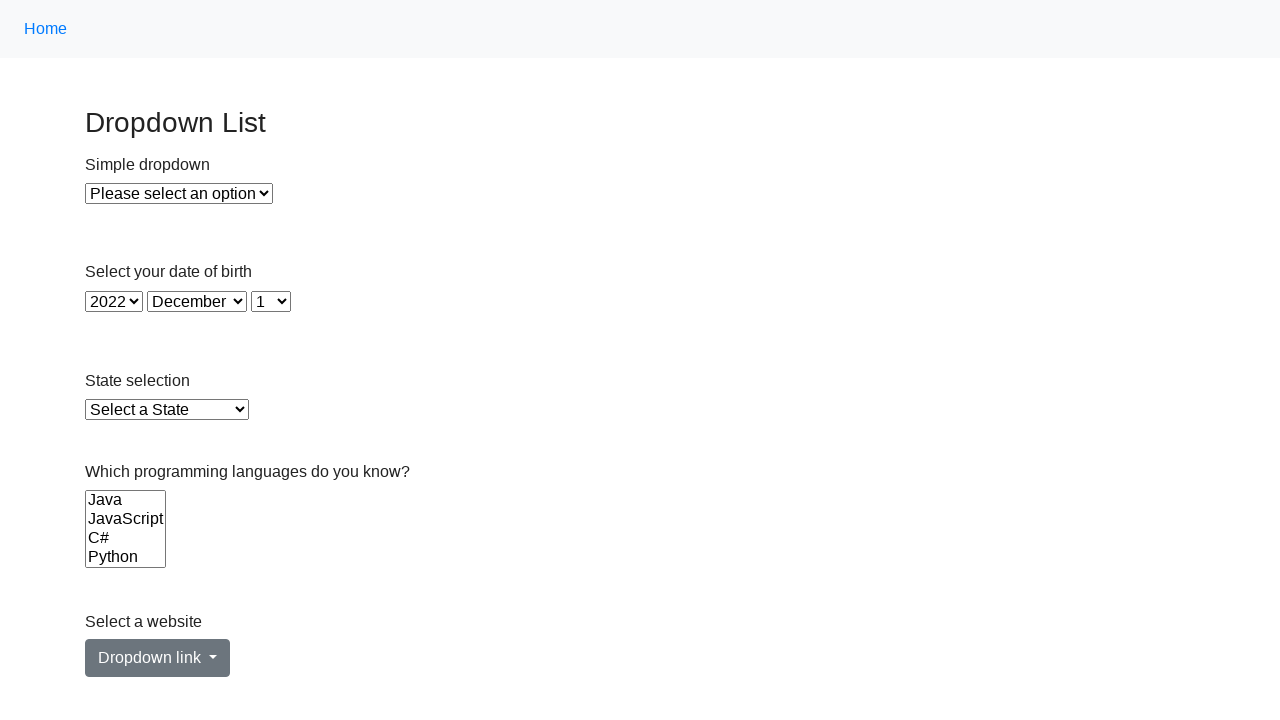

Asserted December is selected
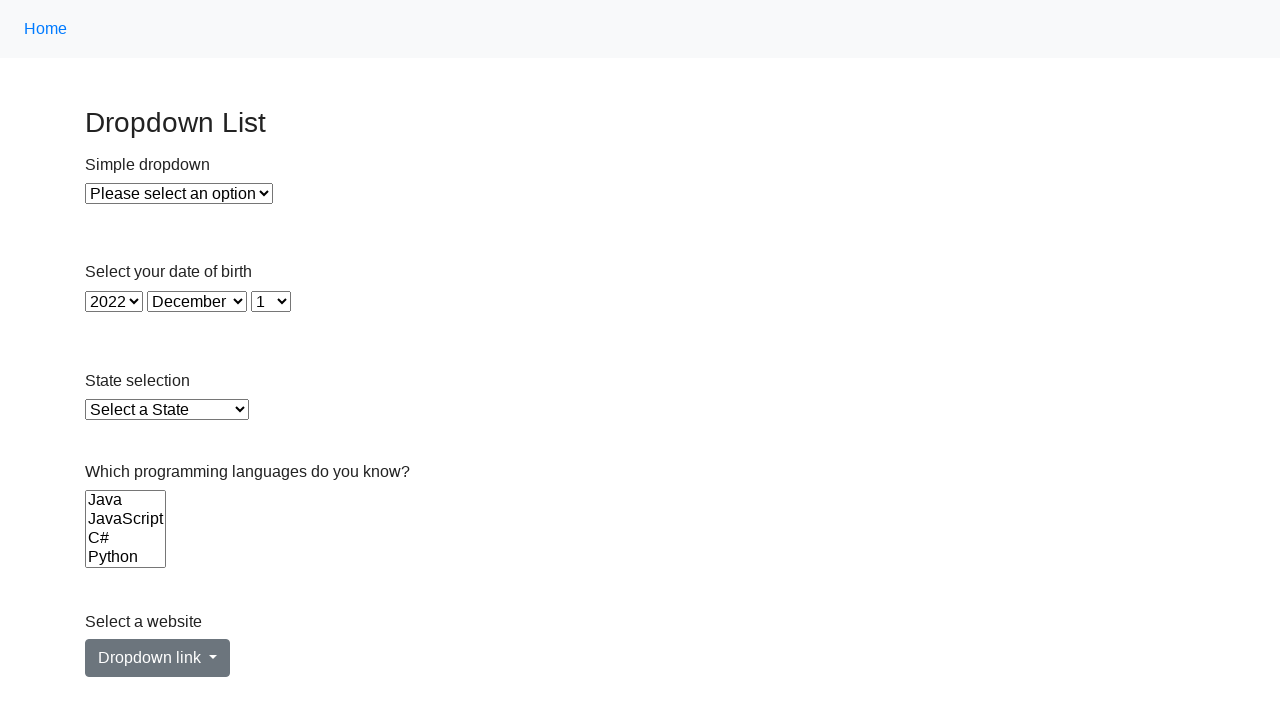

Asserted day 1 is selected
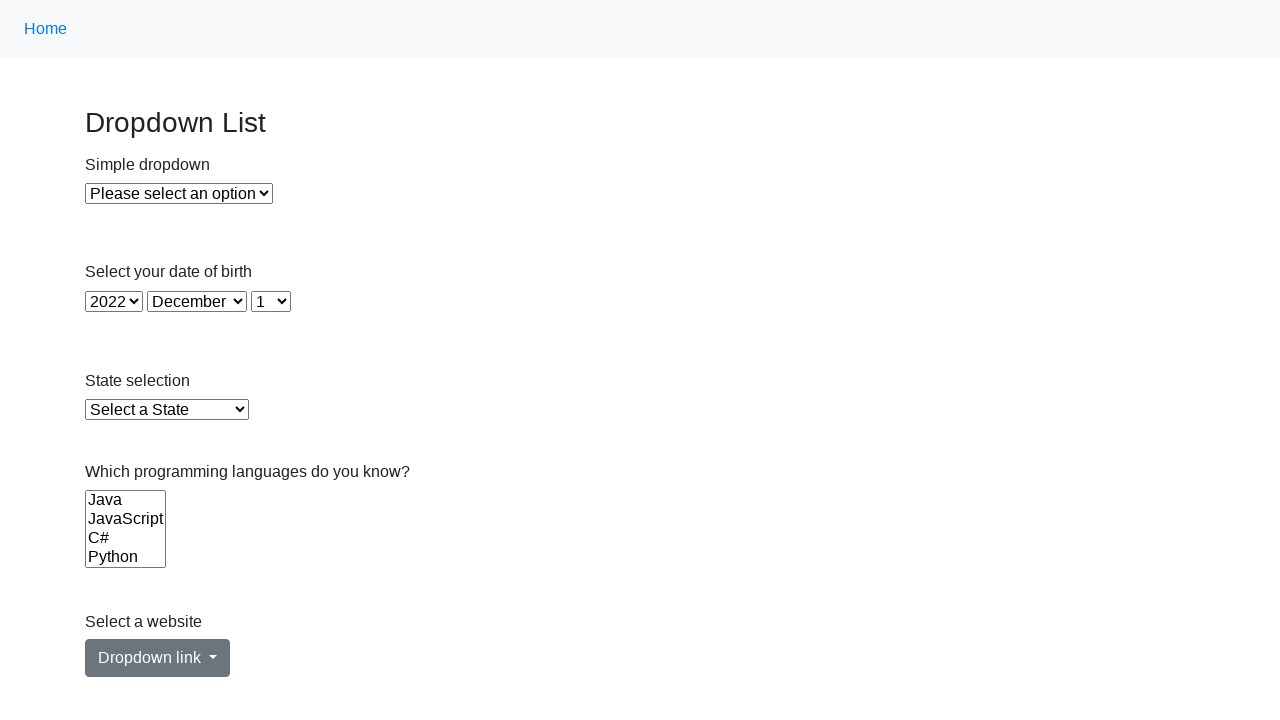

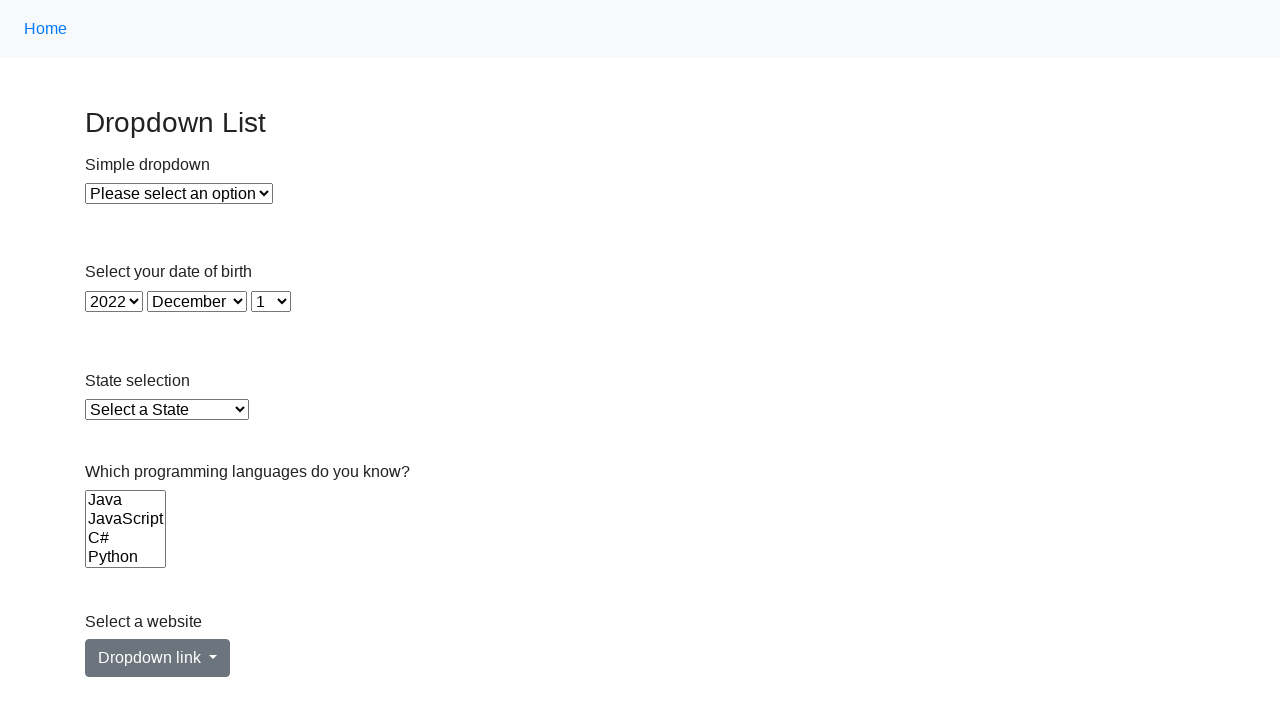